Tests that the todo counter displays the correct number of items as todos are added

Starting URL: https://demo.playwright.dev/todomvc

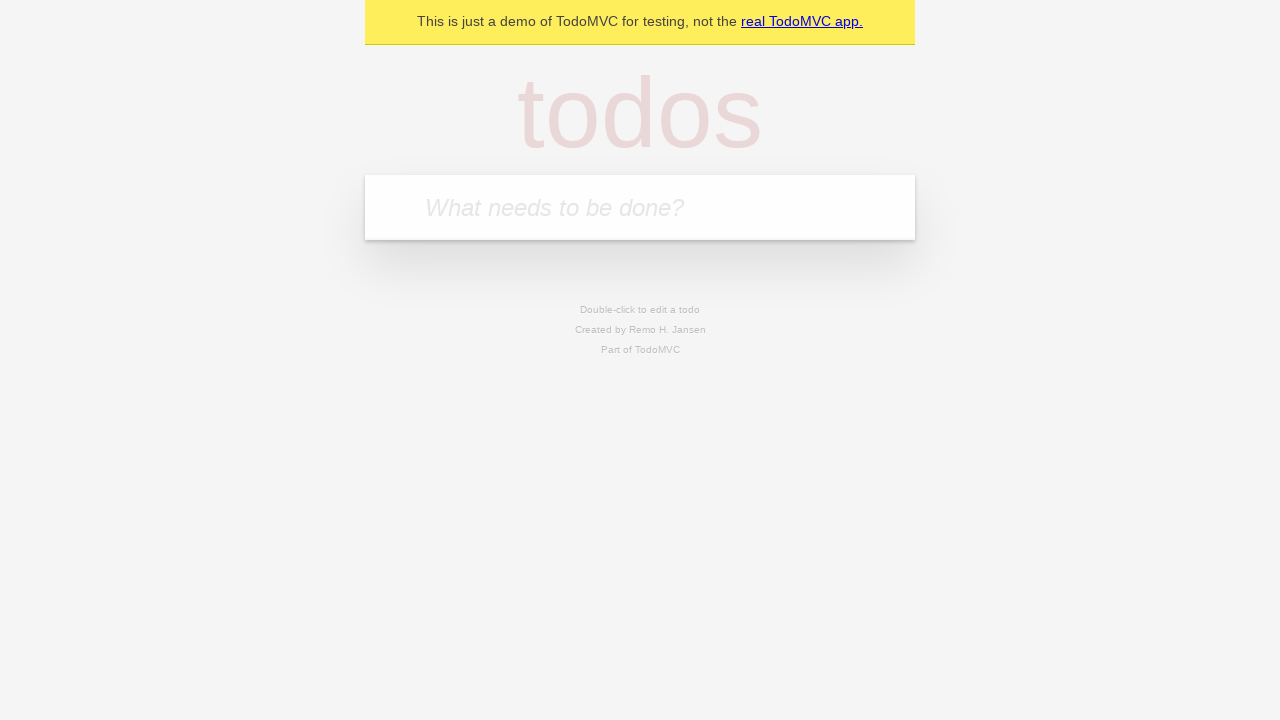

Filled todo input with 'buy some cheese' on internal:attr=[placeholder="What needs to be done?"i]
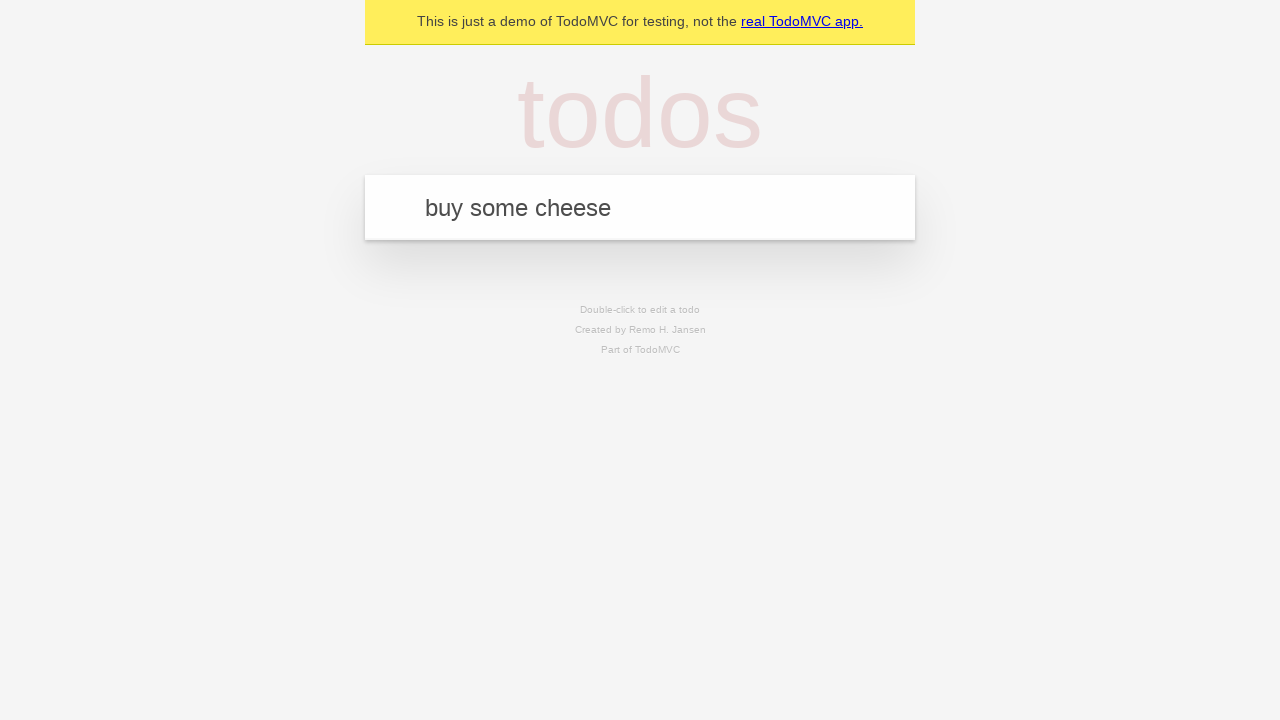

Pressed Enter to add first todo item on internal:attr=[placeholder="What needs to be done?"i]
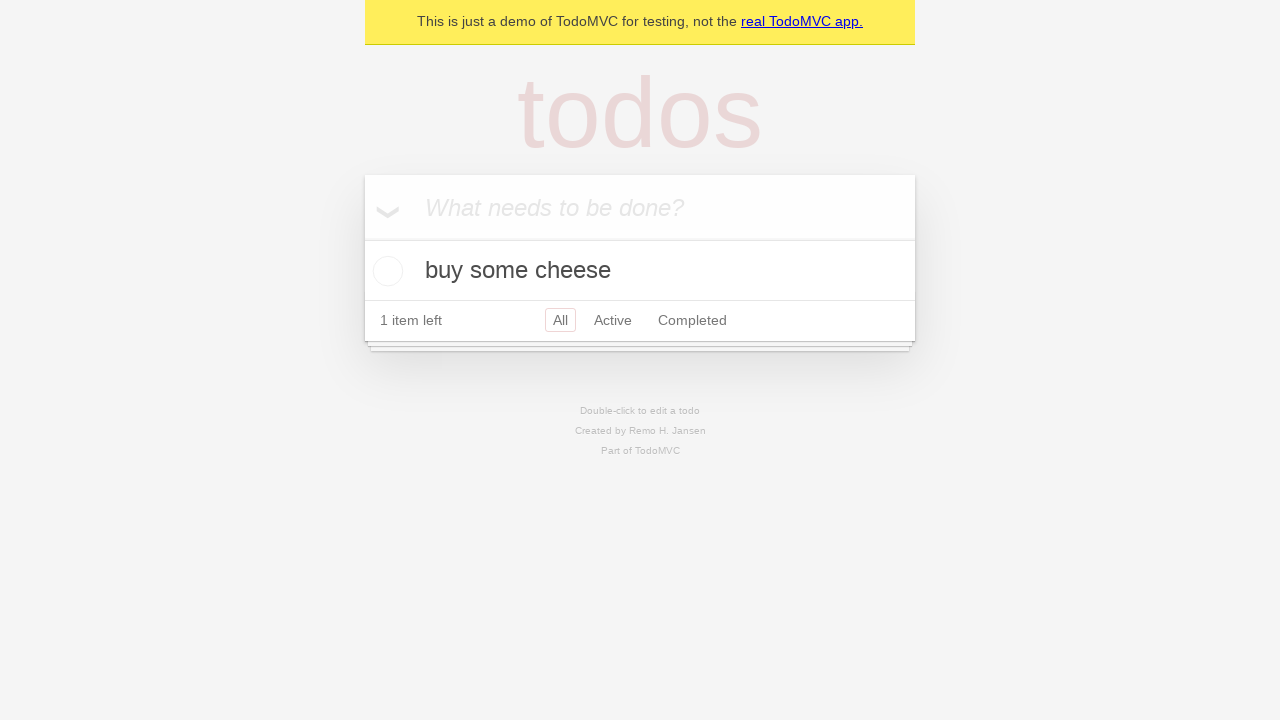

Todo counter element loaded, verified first item added
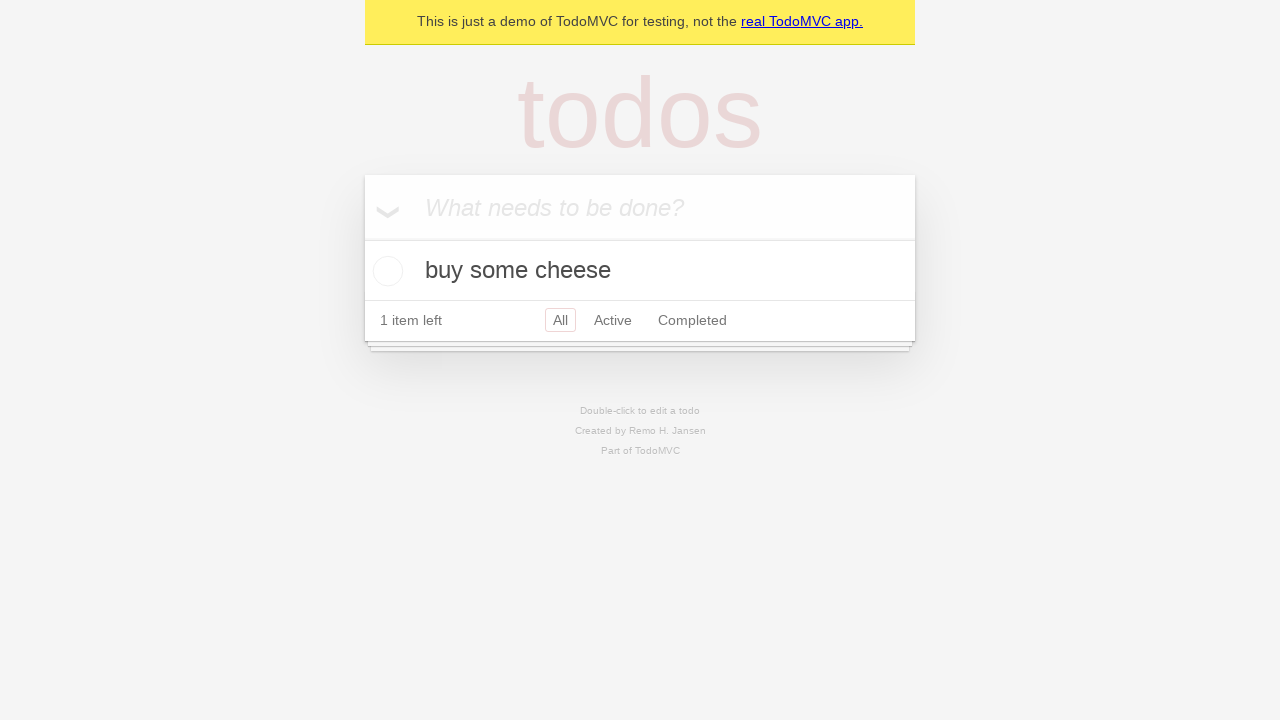

Filled todo input with 'feed the cat' on internal:attr=[placeholder="What needs to be done?"i]
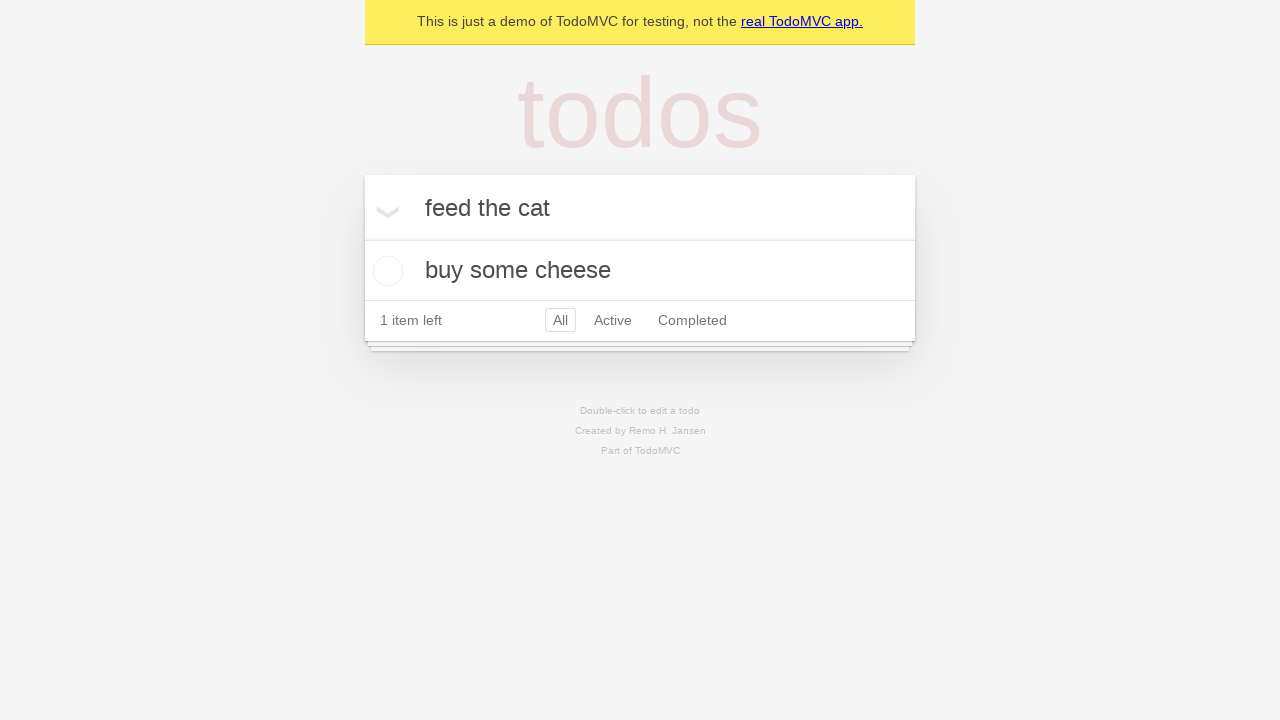

Pressed Enter to add second todo item on internal:attr=[placeholder="What needs to be done?"i]
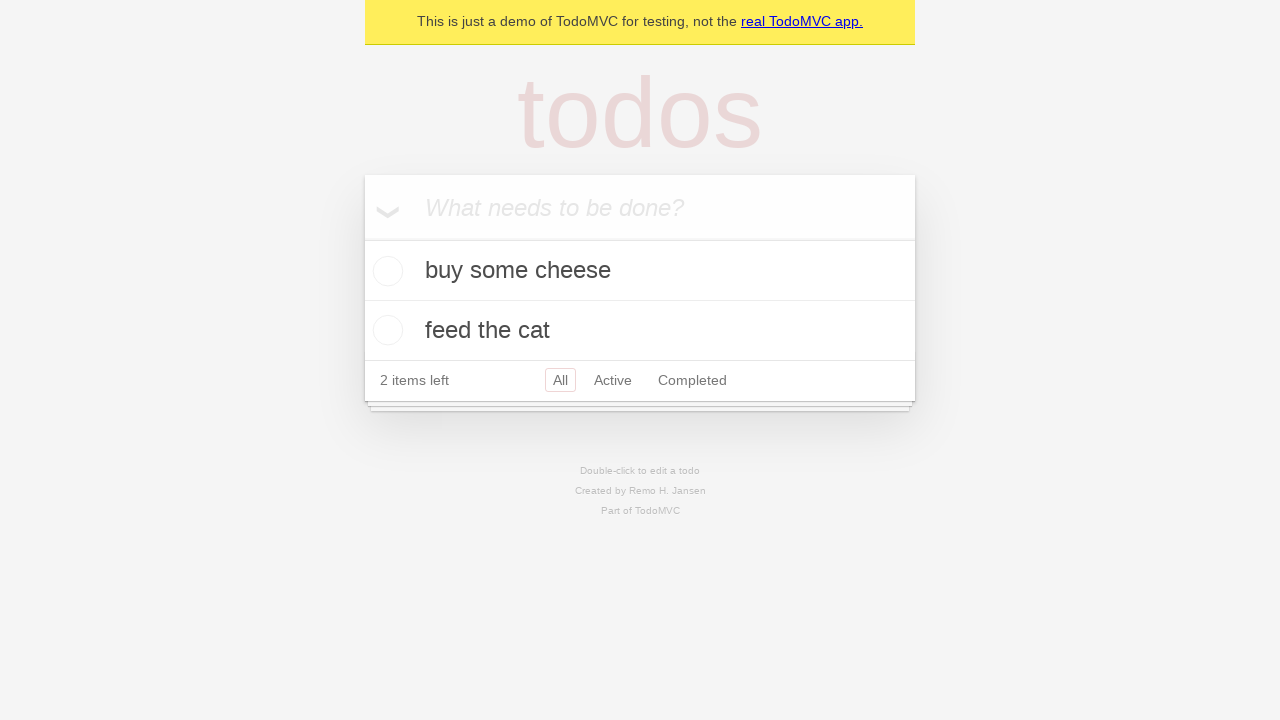

Todo counter element loaded, verified second item added
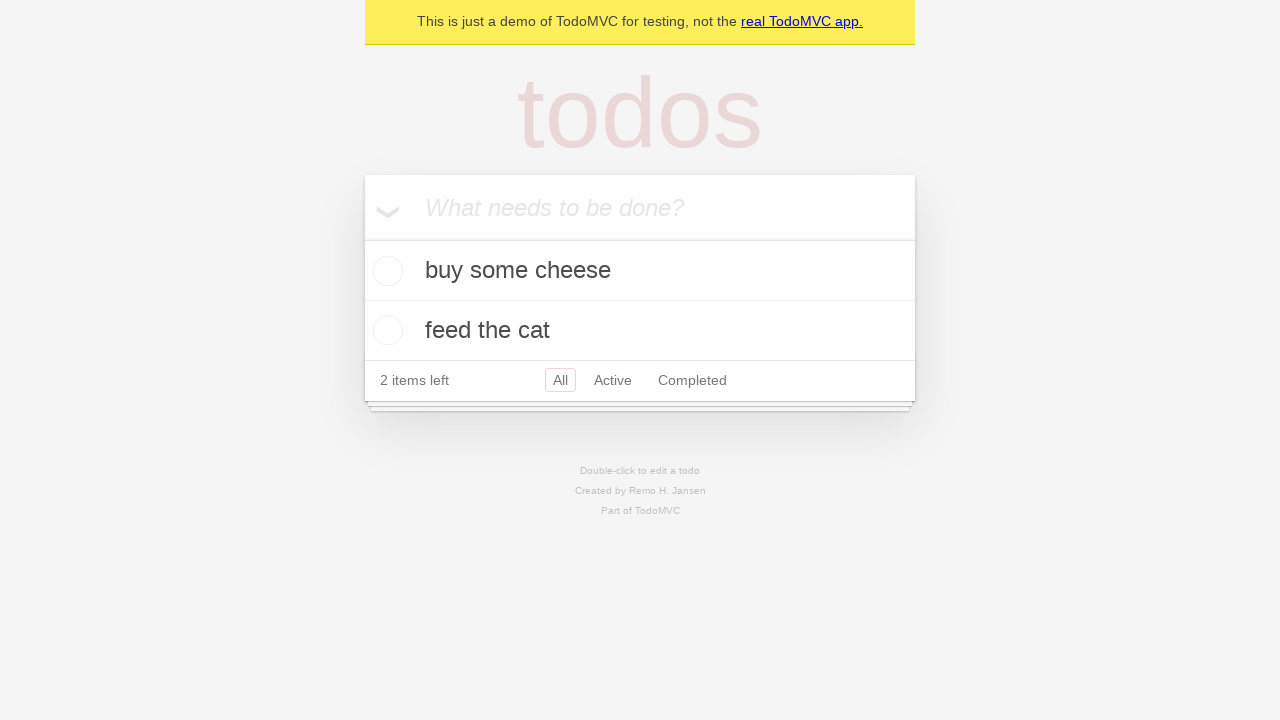

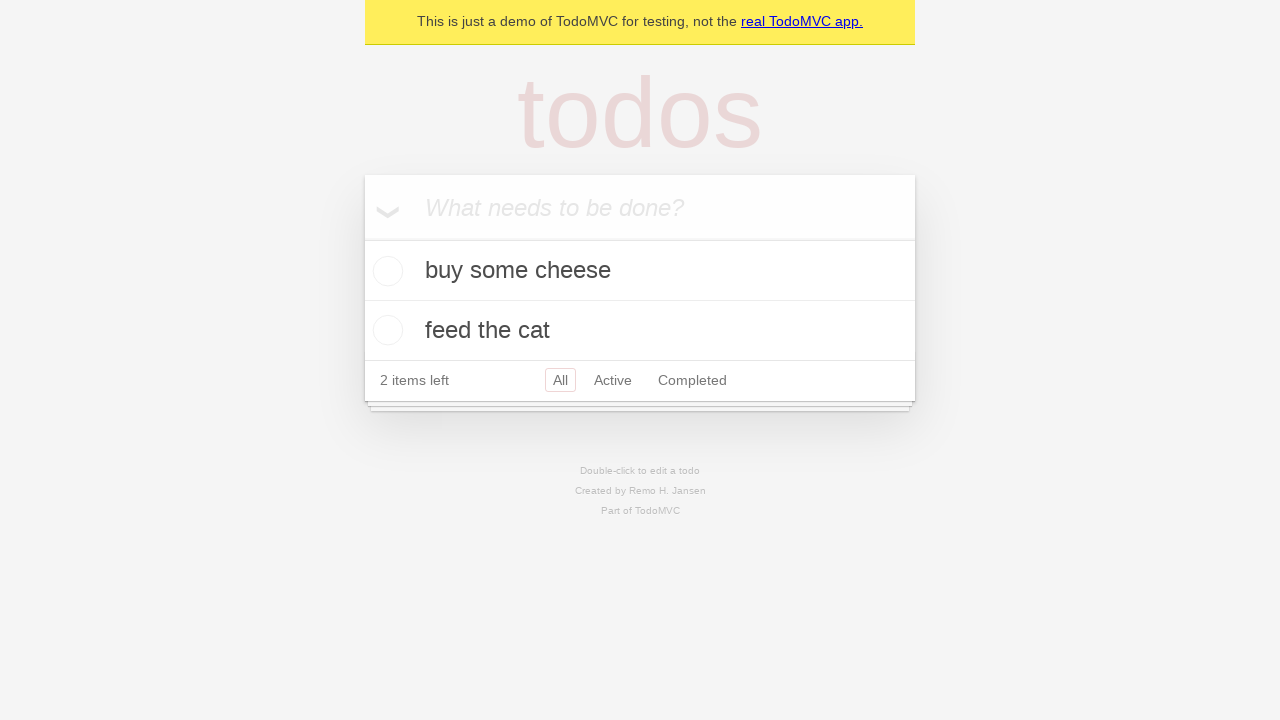